Tests the search functionality on python.org by entering a search query and submitting the form using the Enter key

Starting URL: https://www.python.org

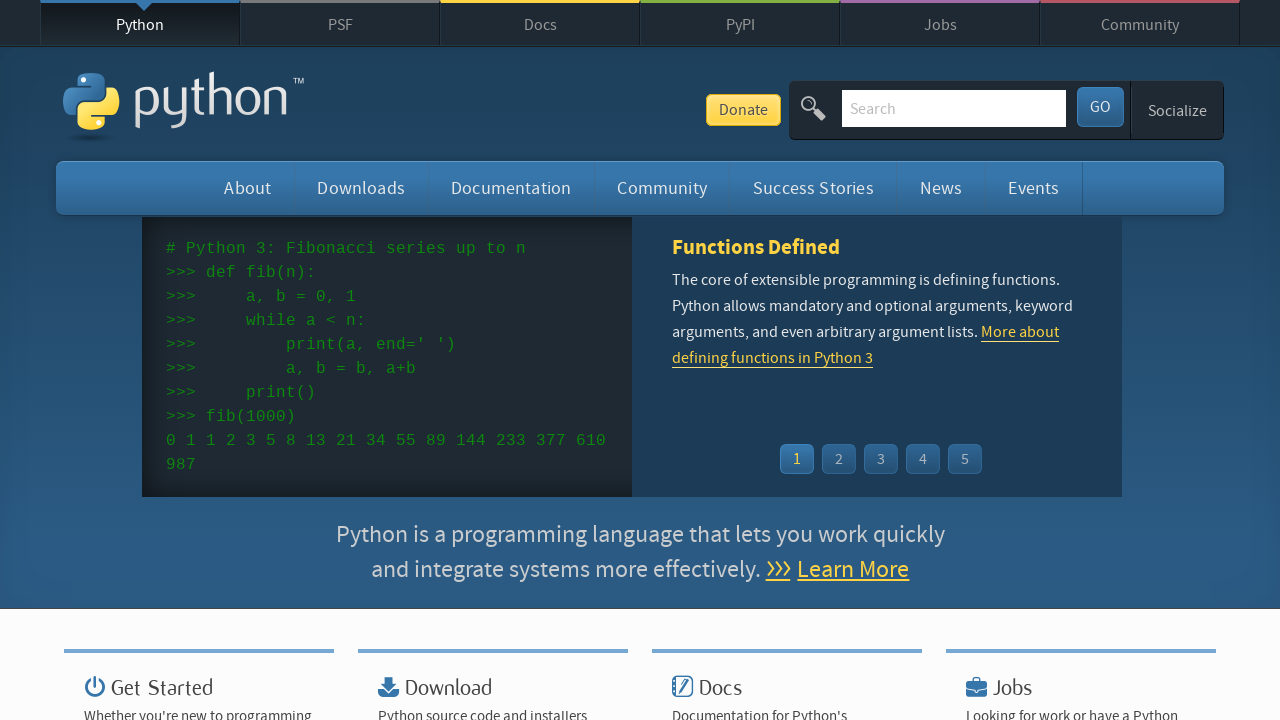

Filled search box with 'selenium' query on input[name='q']
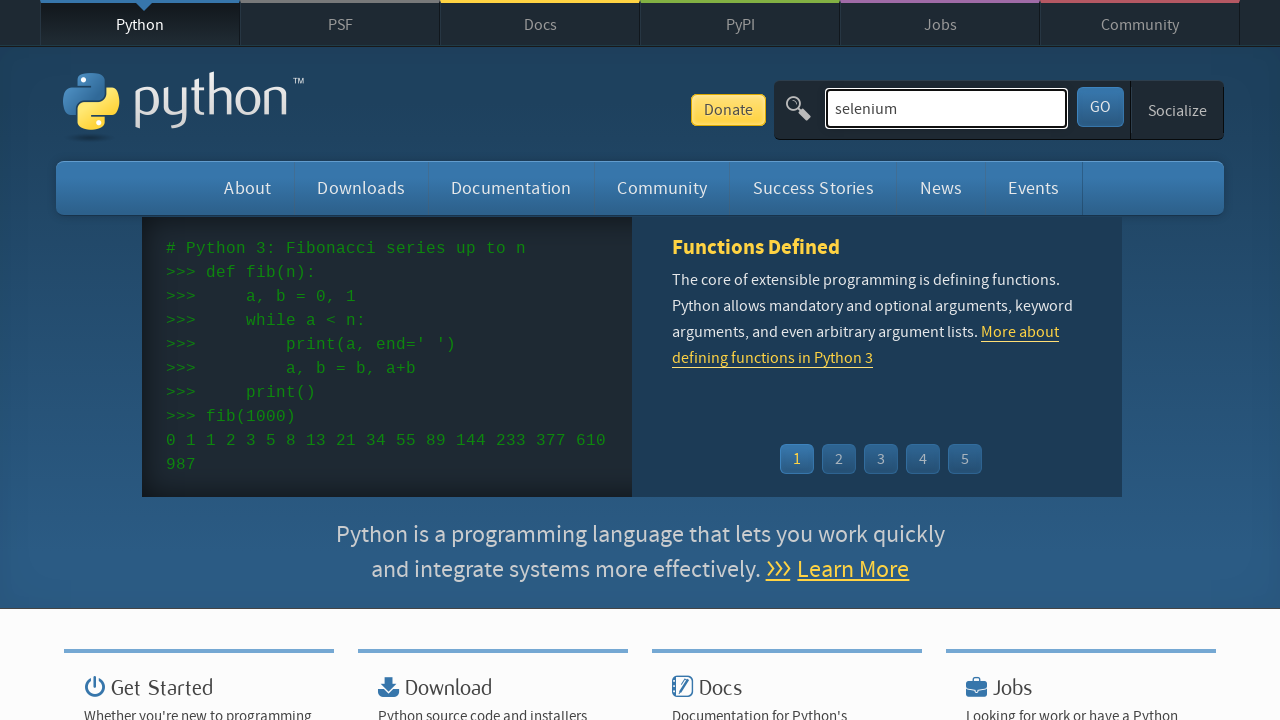

Pressed Enter to submit search form on input[name='q']
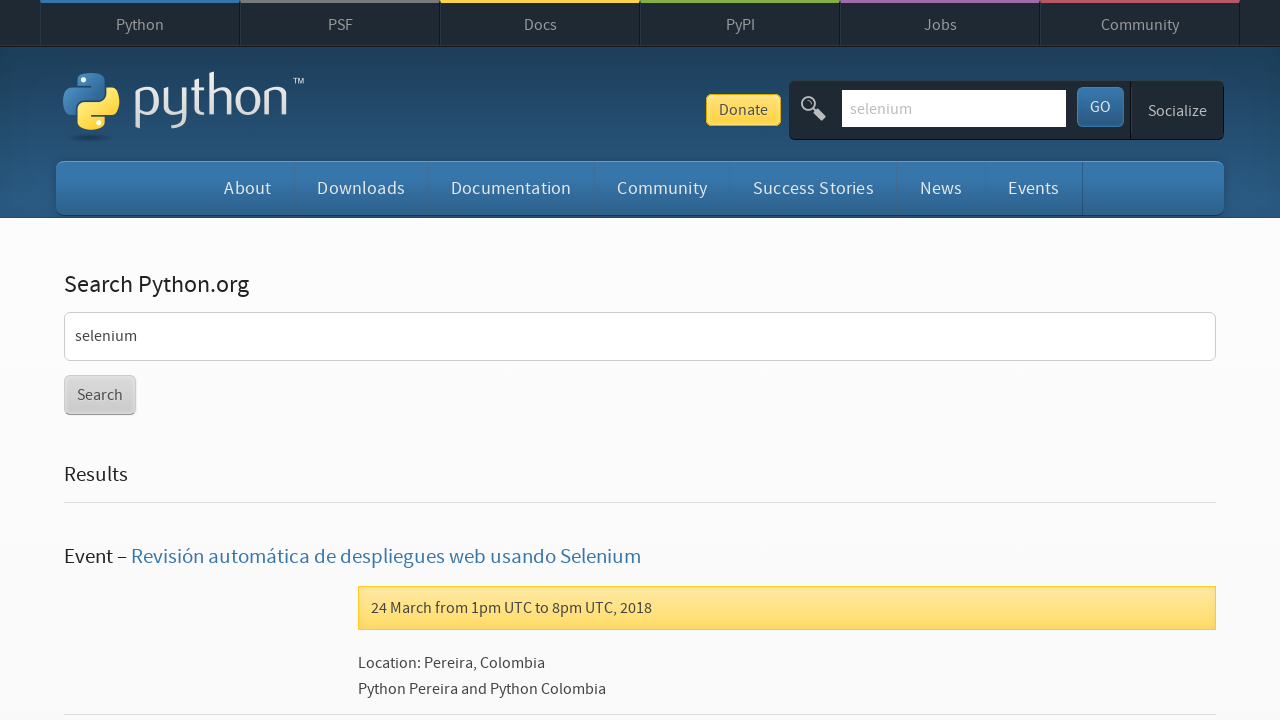

Search results page loaded successfully
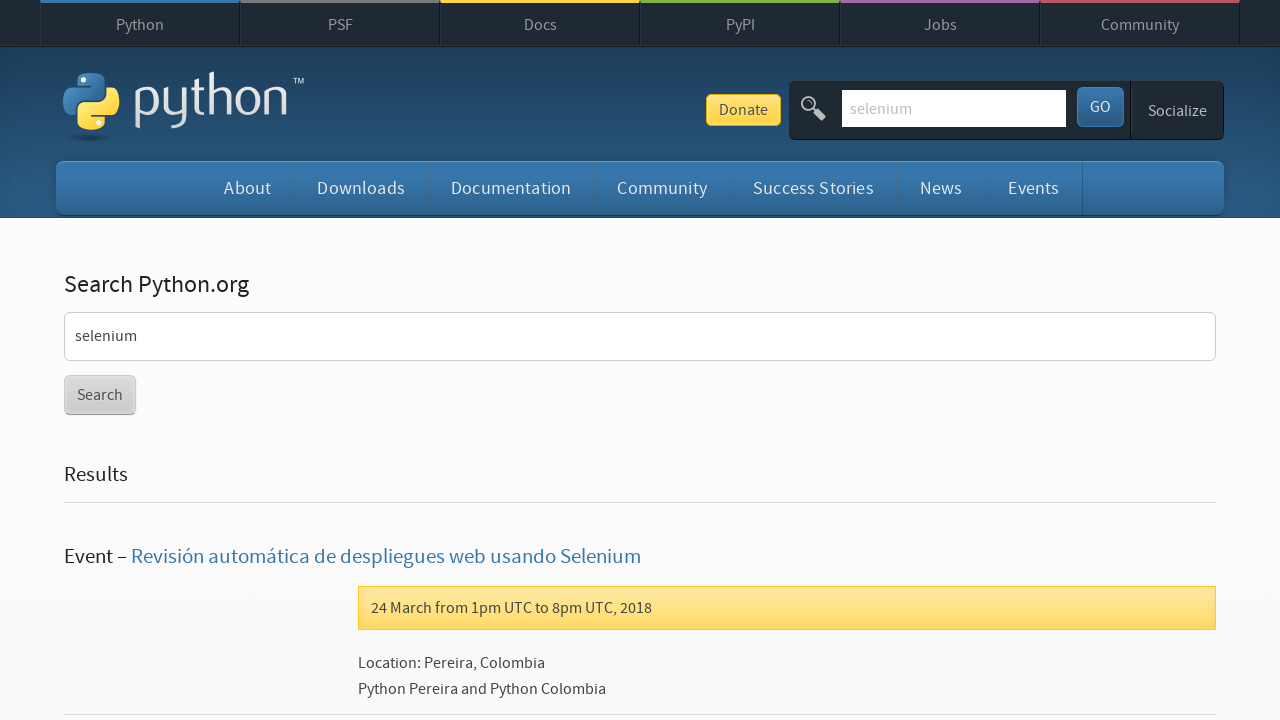

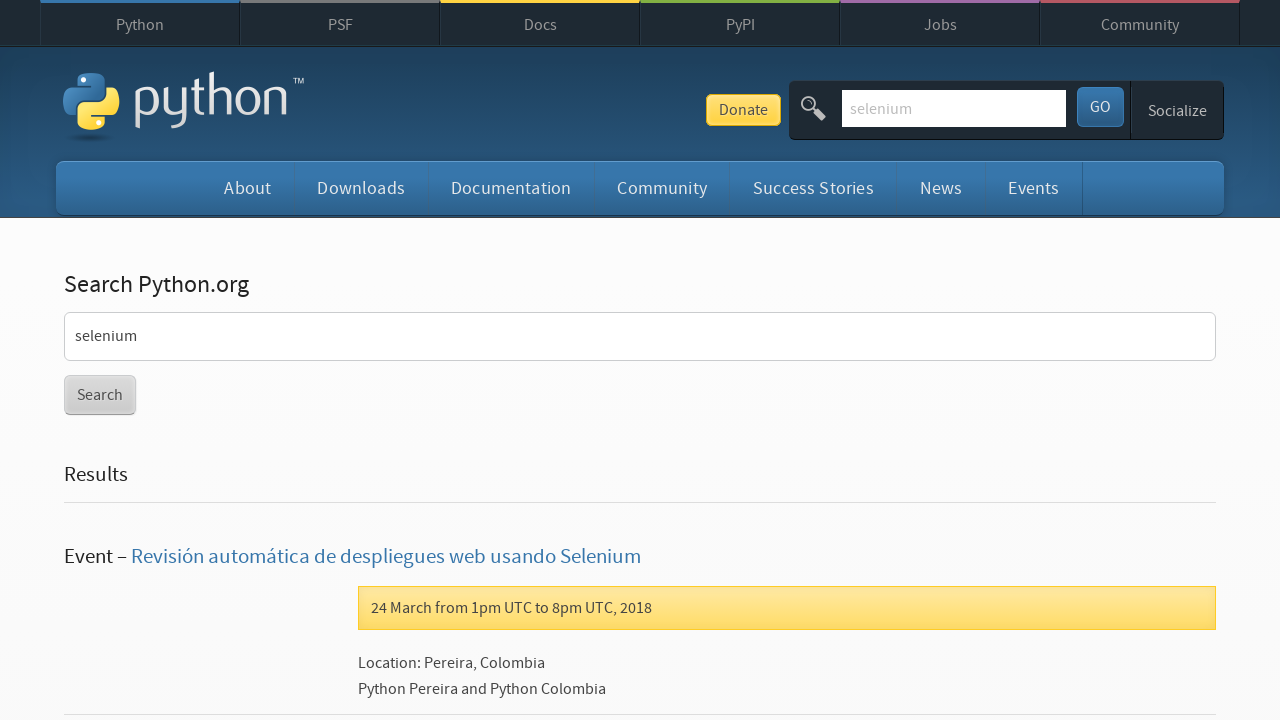